Tests adding an element by clicking the "Add Element" button and verifying a new element appears on the page

Starting URL: https://the-internet.herokuapp.com/add_remove_elements/

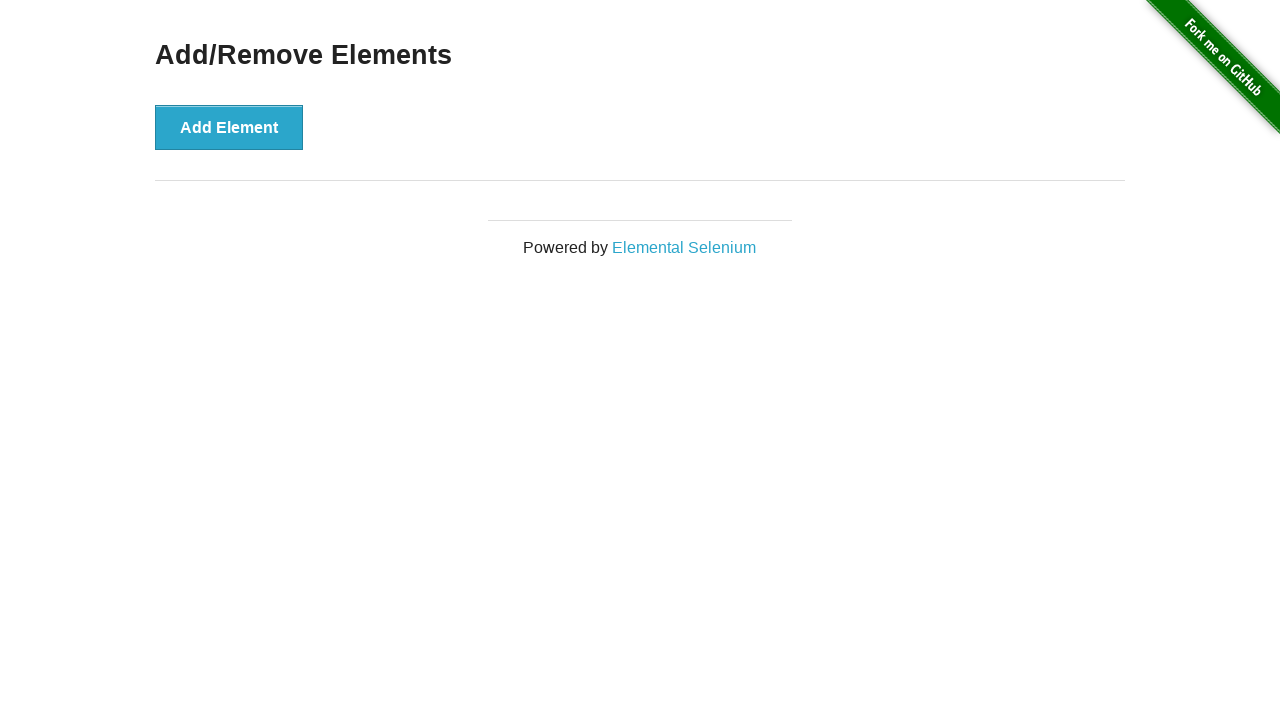

Clicked the 'Add Element' button at (229, 127) on button:has-text('Add Element')
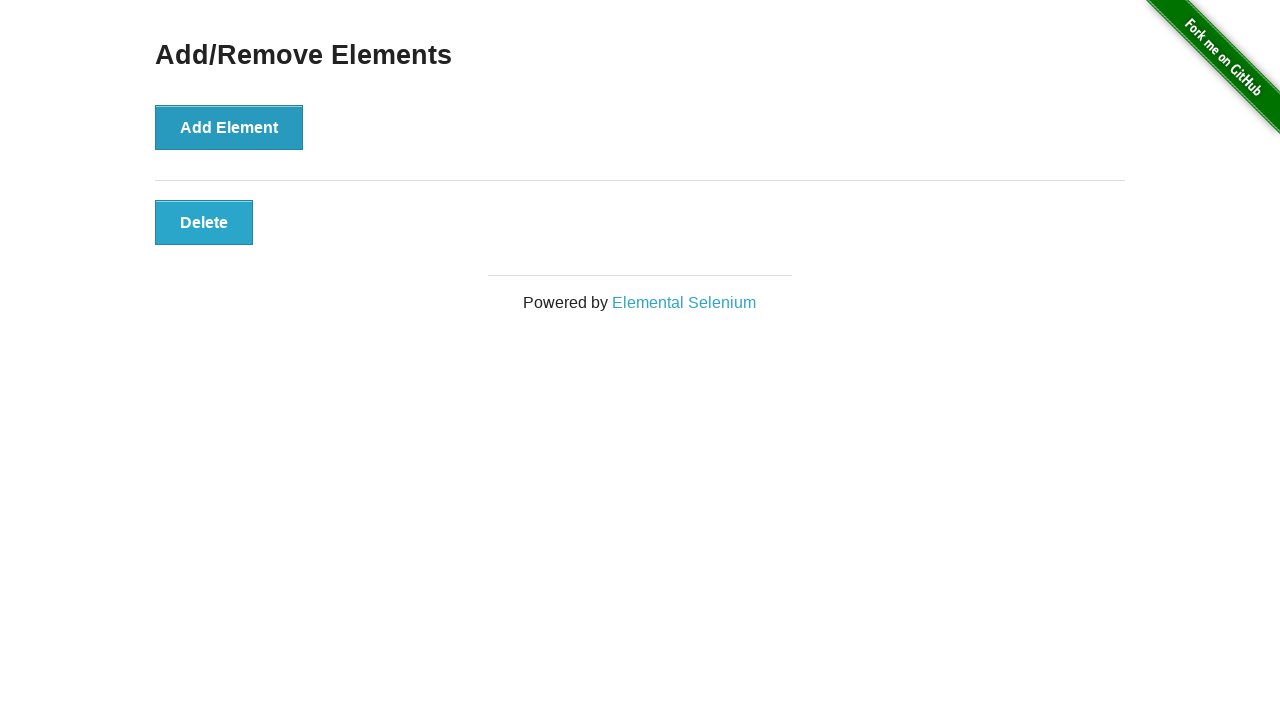

Verified new element appeared with class 'added-manually'
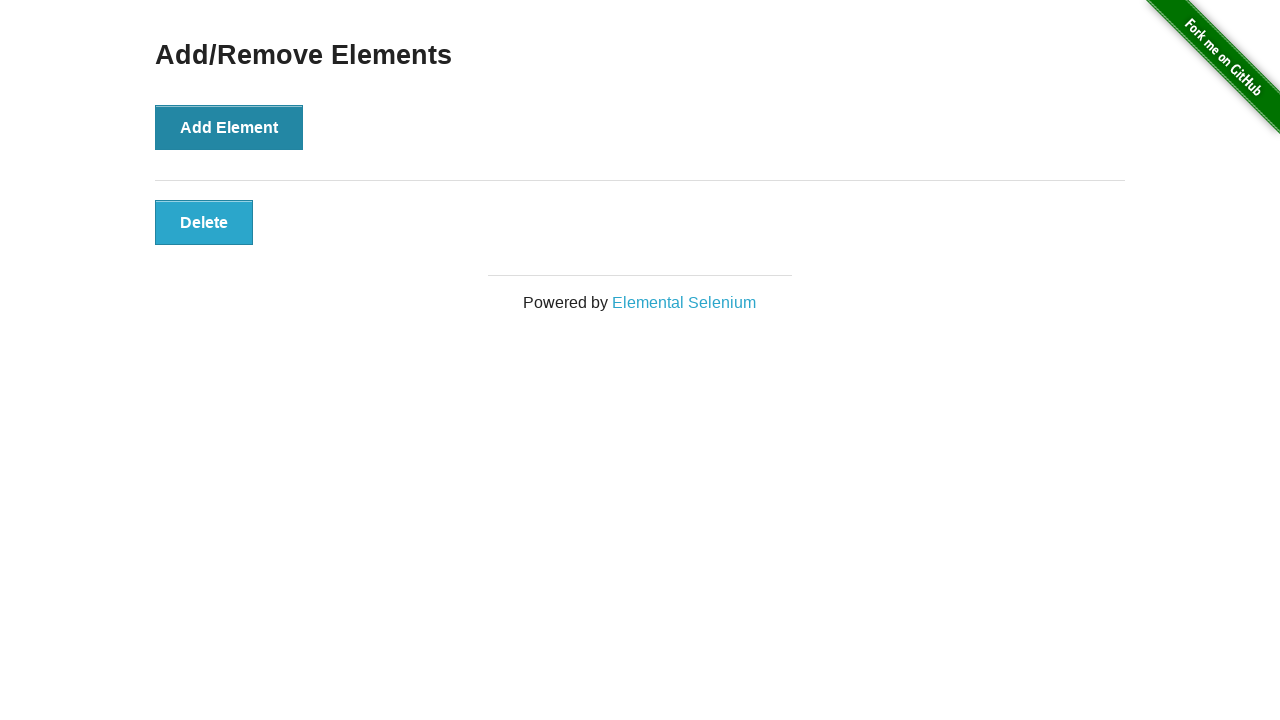

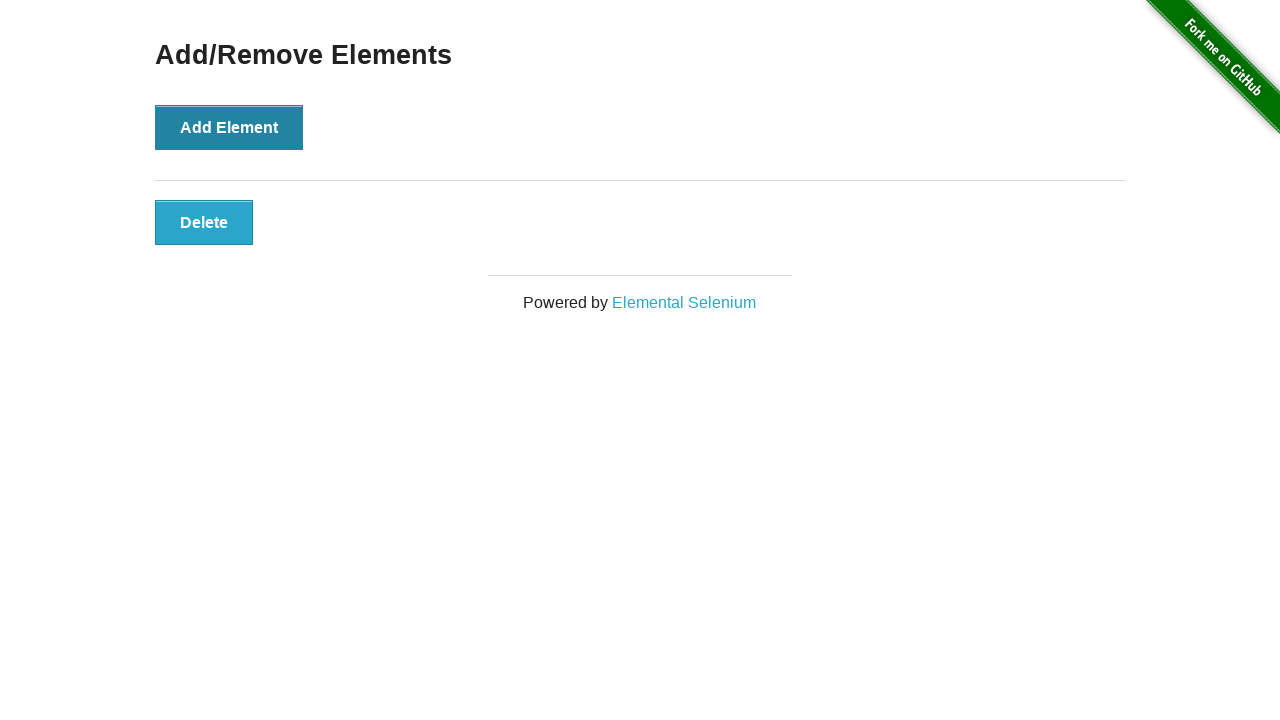